Tests the Add/Remove Elements functionality by navigating to the page, adding two elements, and then deleting them

Starting URL: http://the-internet.herokuapp.com/

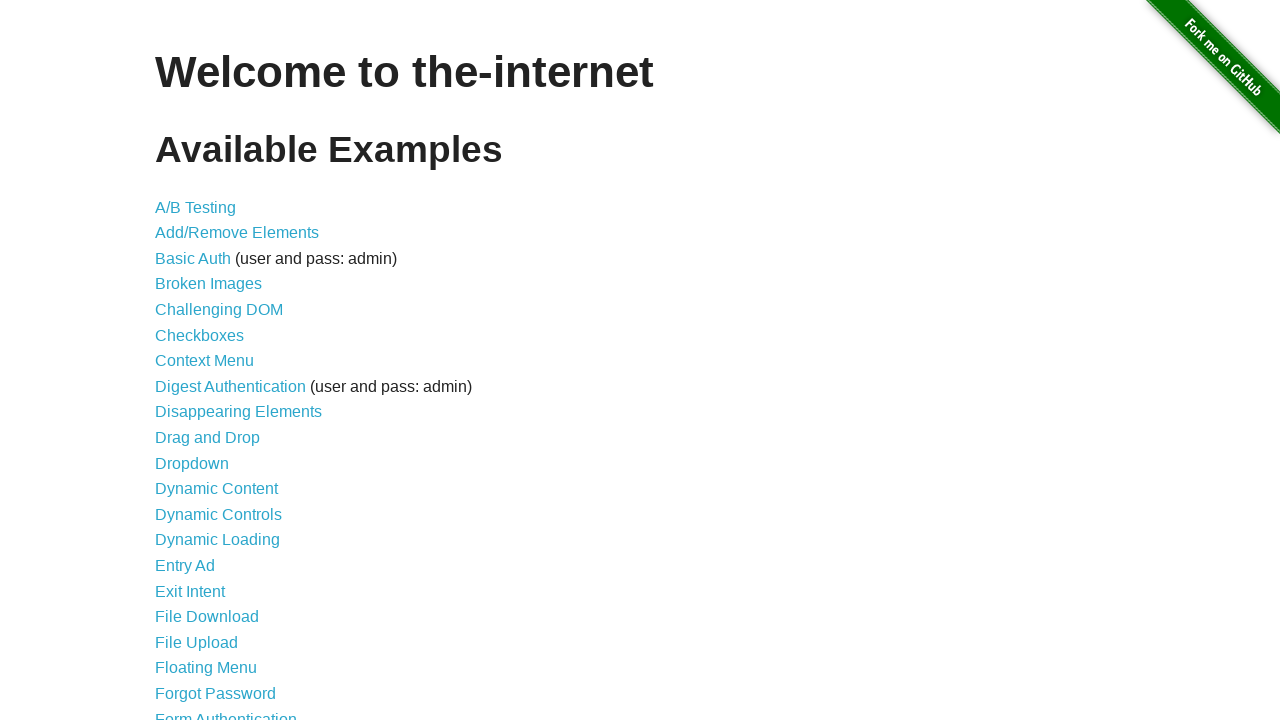

Clicked on Add/Remove Elements link at (237, 233) on a[href='/add_remove_elements/']
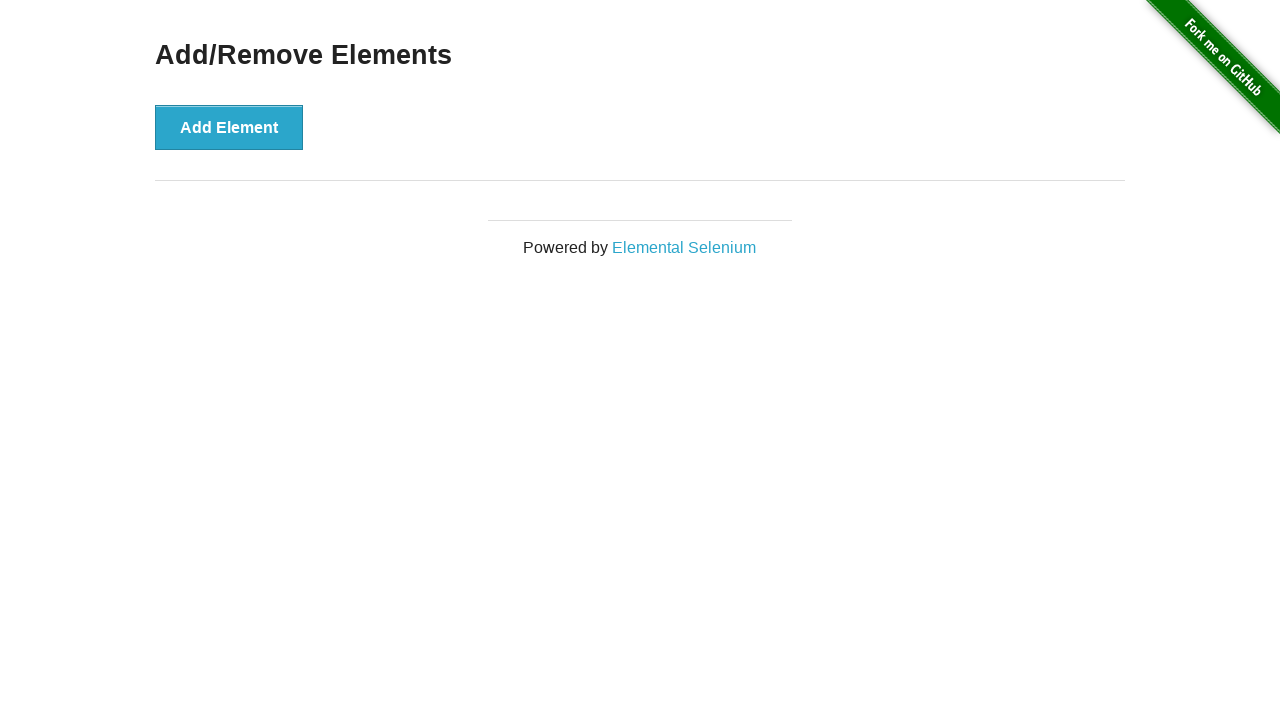

Located h3 header element
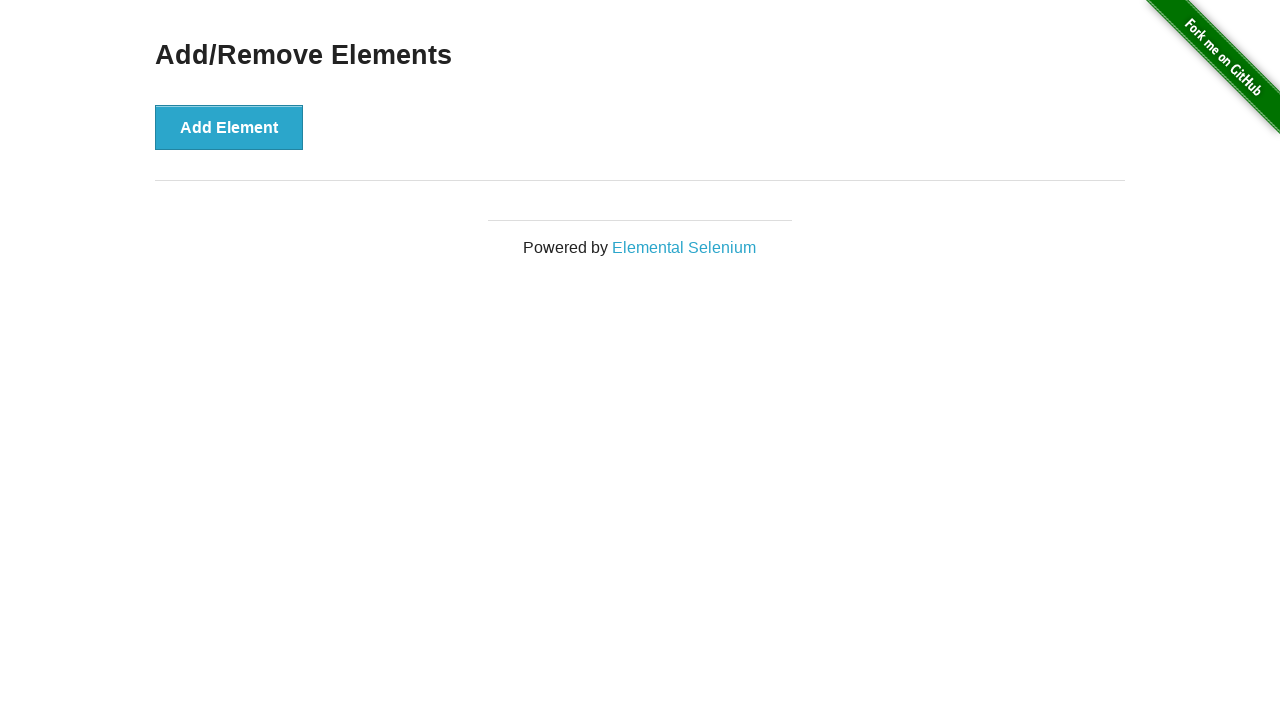

Verified header text is 'Add/Remove Elements'
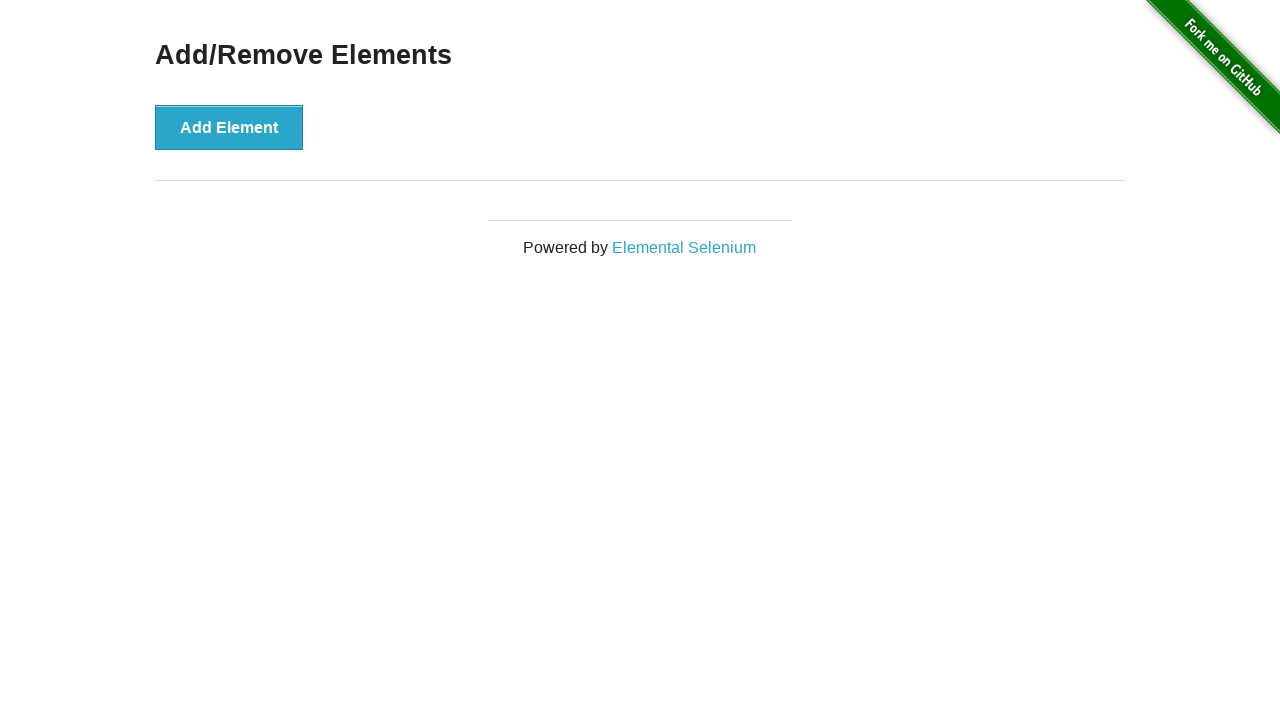

Added first element by clicking add button at (229, 127) on button[onclick='addElement()']
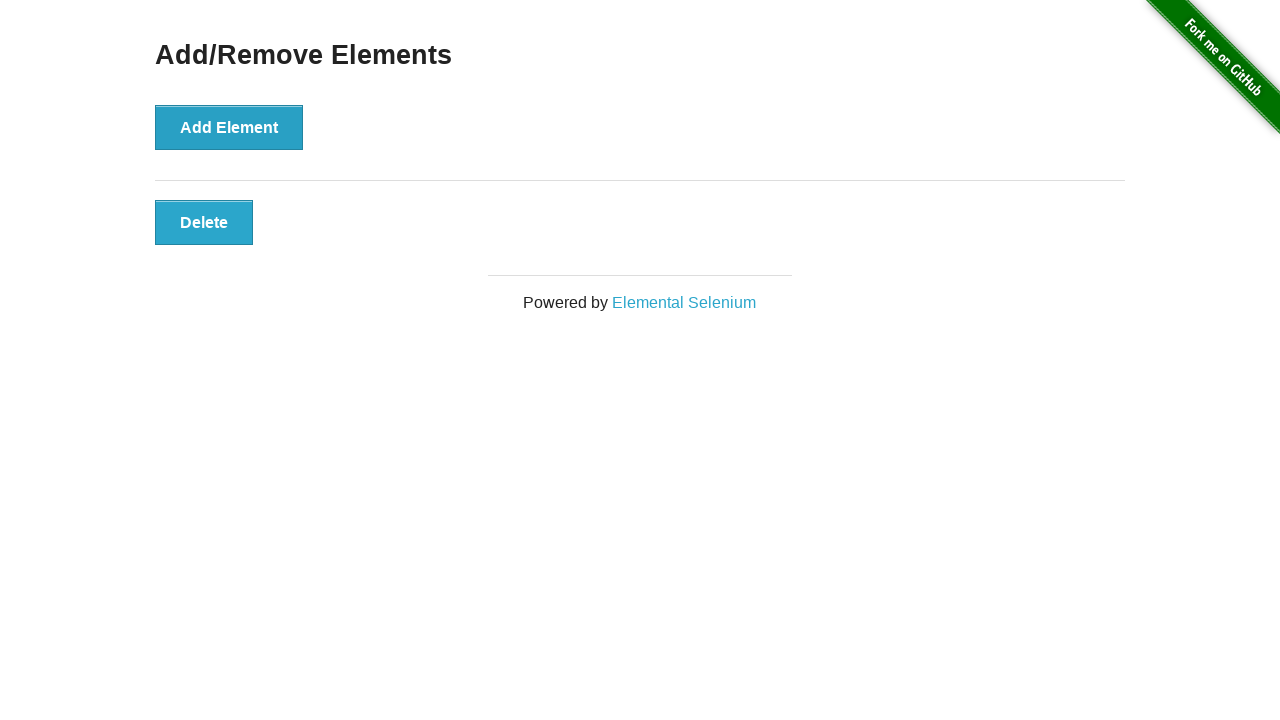

Added second element by clicking add button at (229, 127) on button[onclick='addElement()']
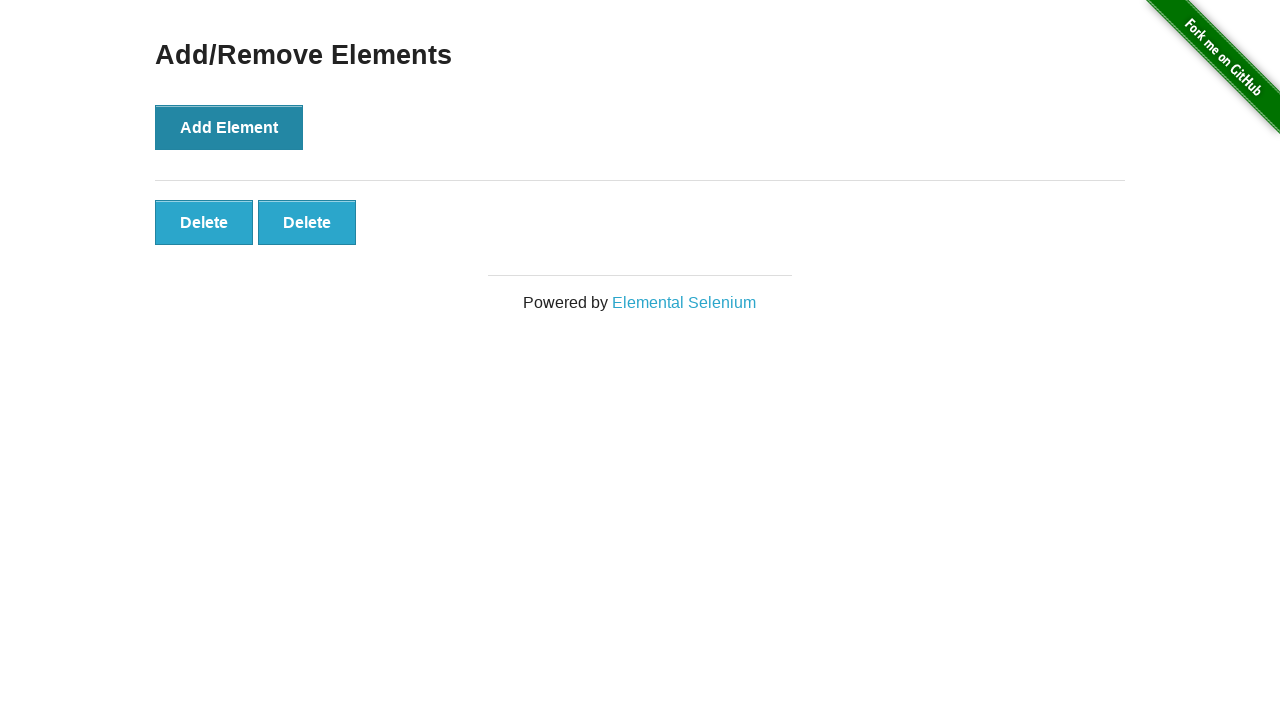

Deleted first added element at (204, 222) on button.added-manually
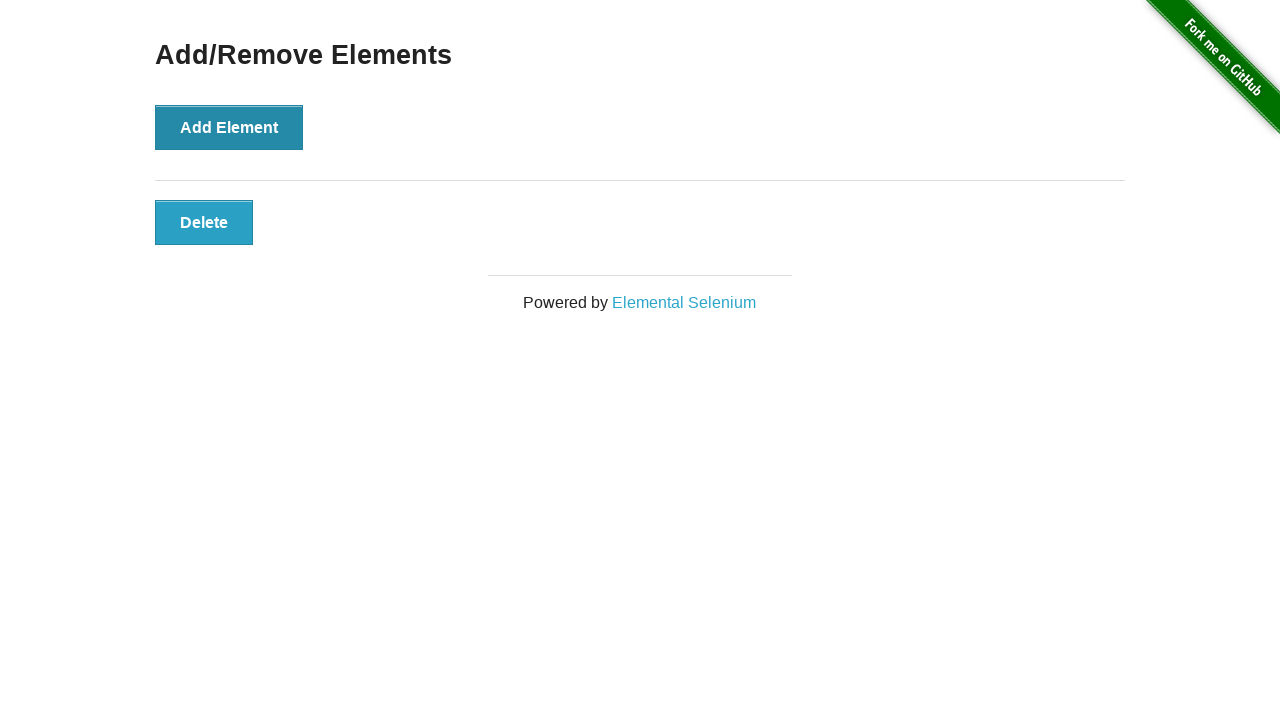

Deleted second added element at (204, 222) on button.added-manually
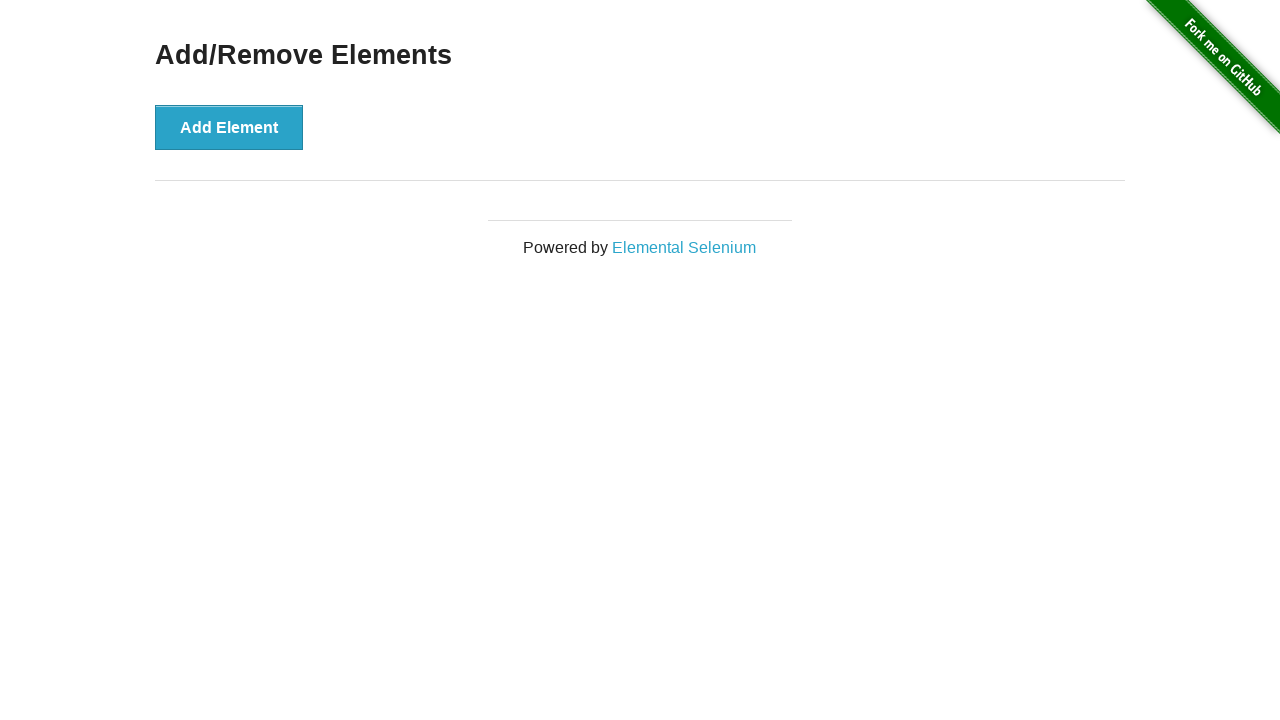

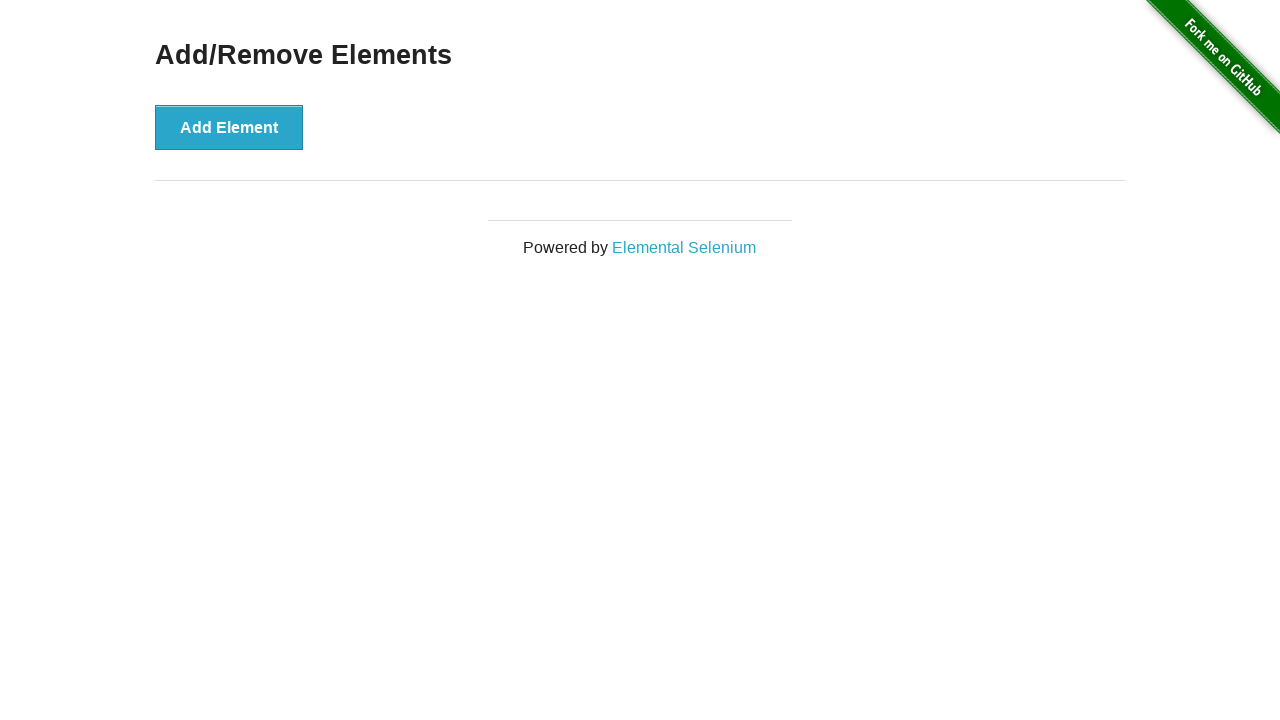